Navigates to the Pokémon UNITE news page, clicks on the "アップデート" (Update) tab to filter news, then clicks on the first update article to view its details.

Starting URL: https://www.pokemonunite.jp/ja/news/

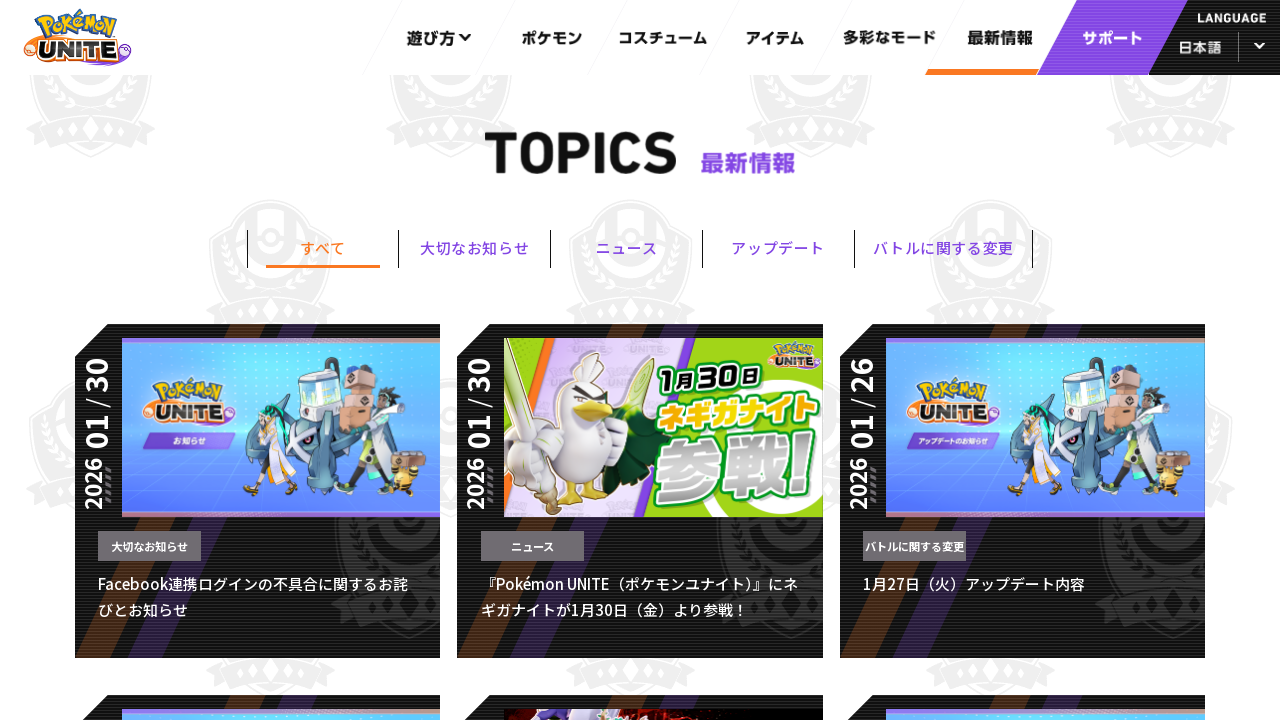

Waited for page DOM content to load
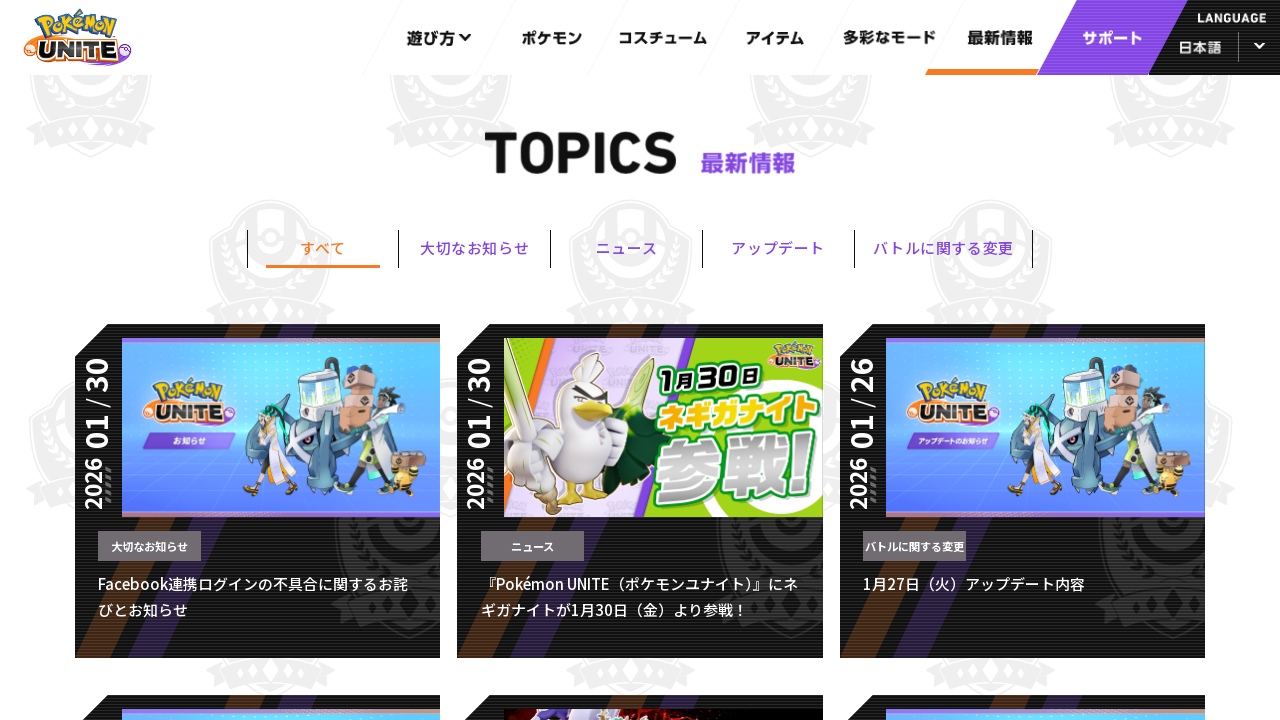

Waited 3 seconds for dynamic content to load
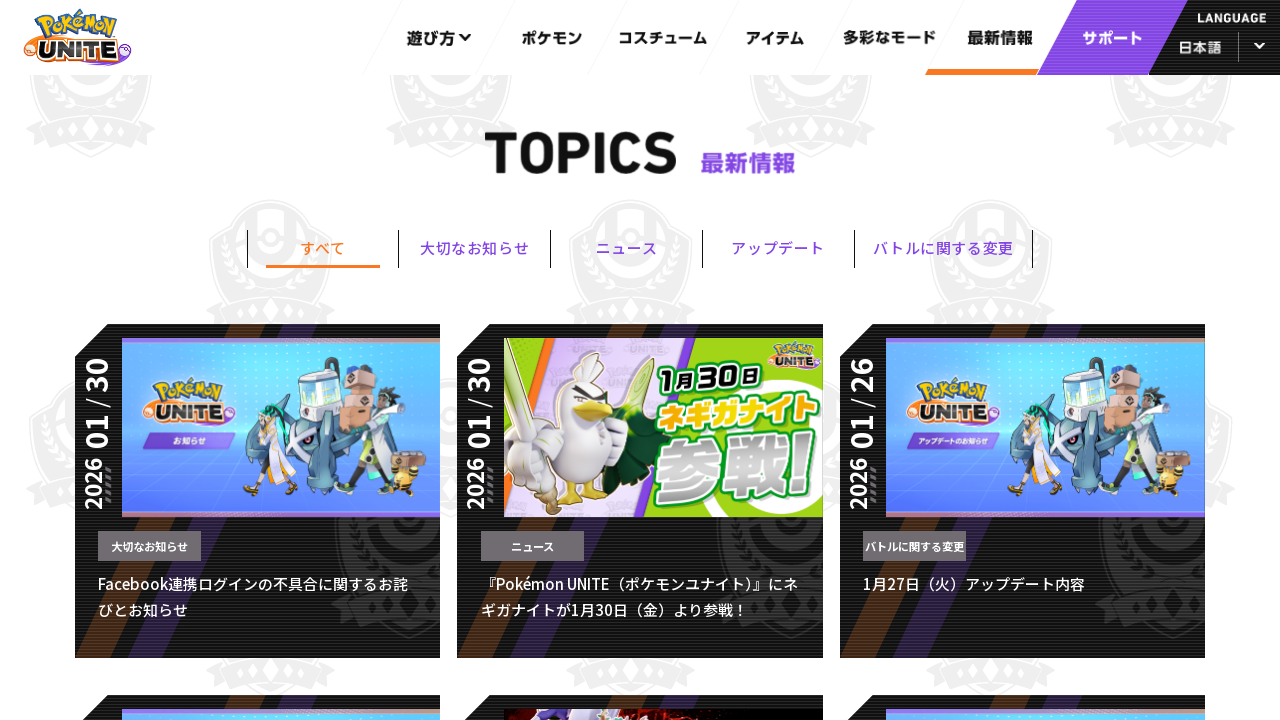

Clicked the 'アップデート' (Update) tab to filter news at (778, 249) on button:has-text("アップデート")
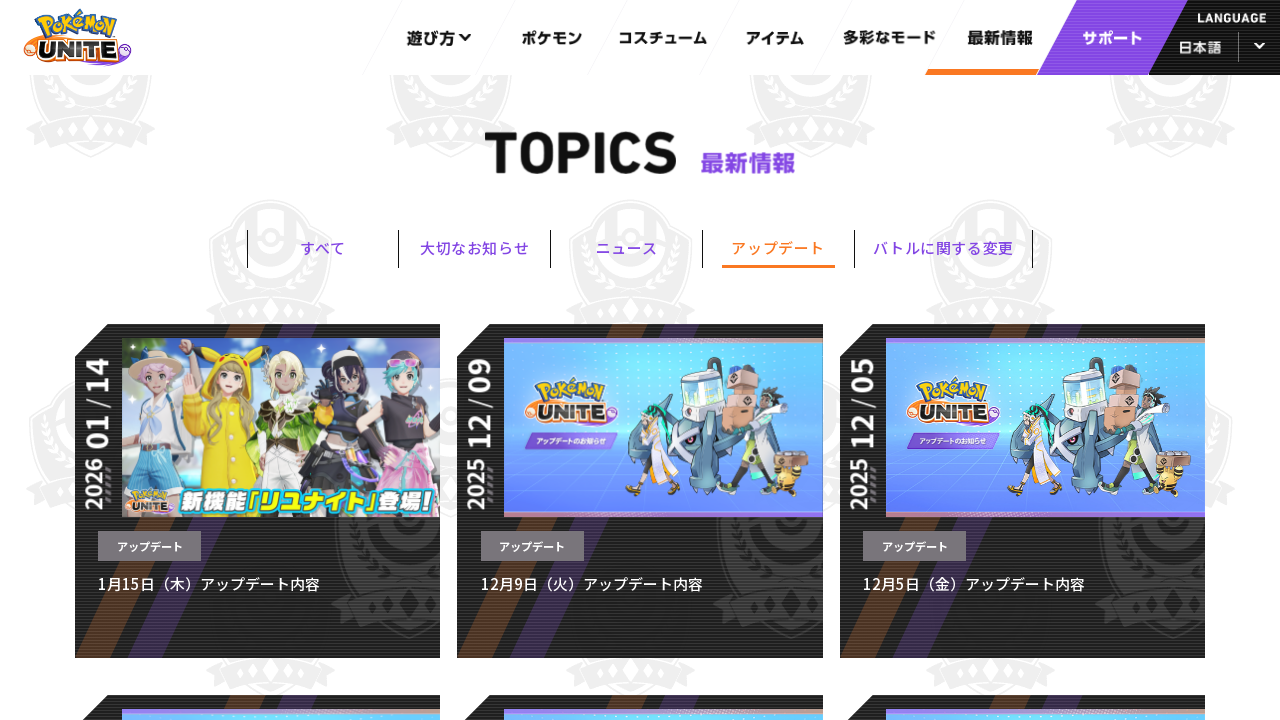

Waited 3 seconds for news filtering to complete
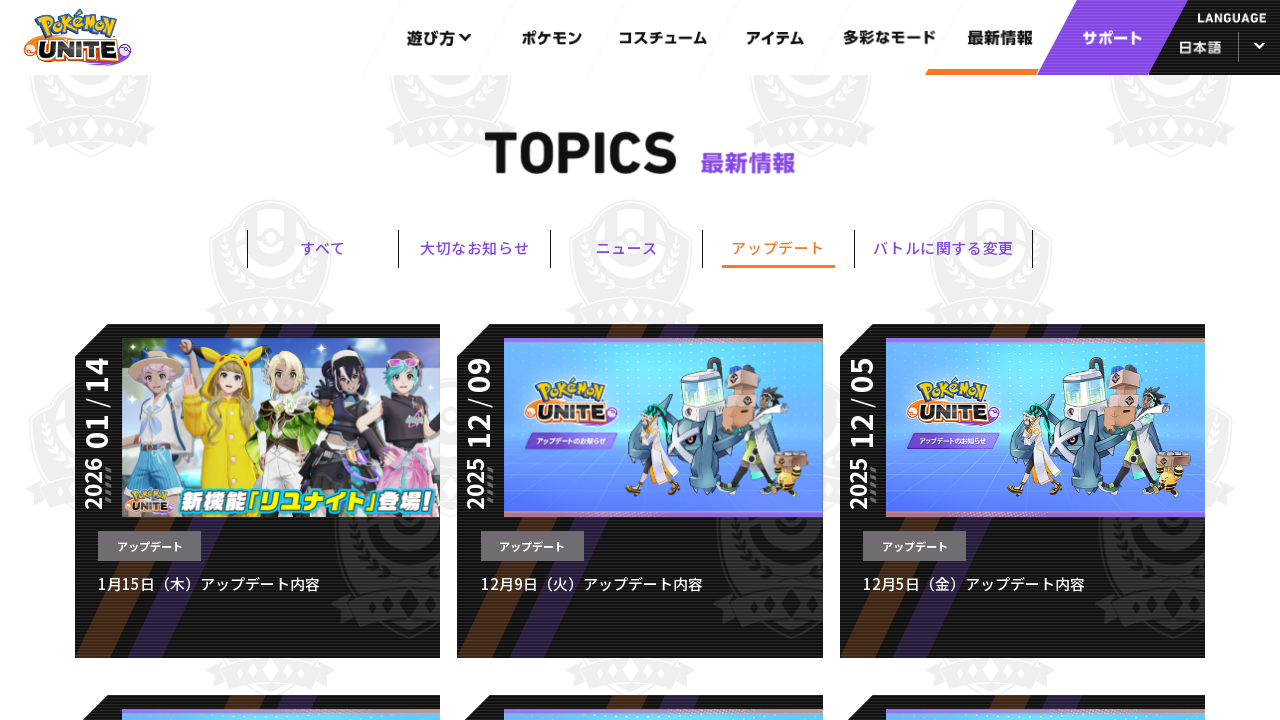

Clicked on the first update article link at (258, 491) on a[href*="/ja/news/"]:has(h3:text("アップデート")) >> nth=0
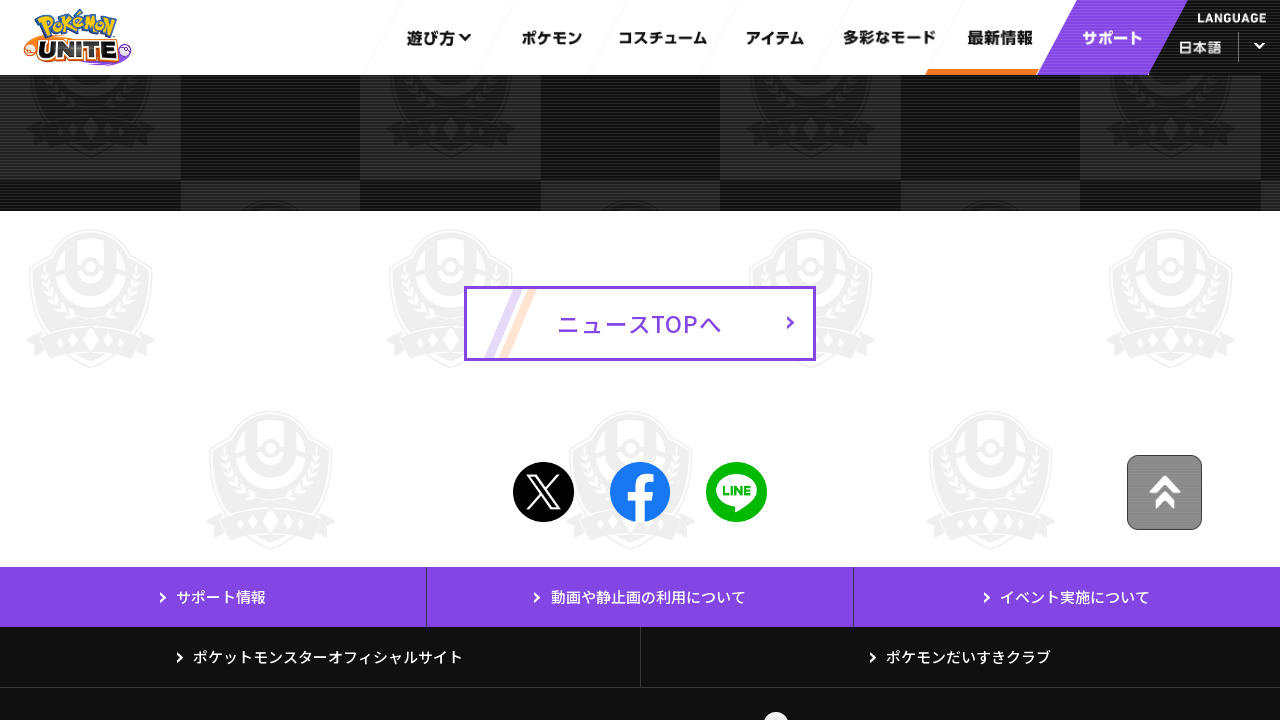

Waited for article page DOM content to load
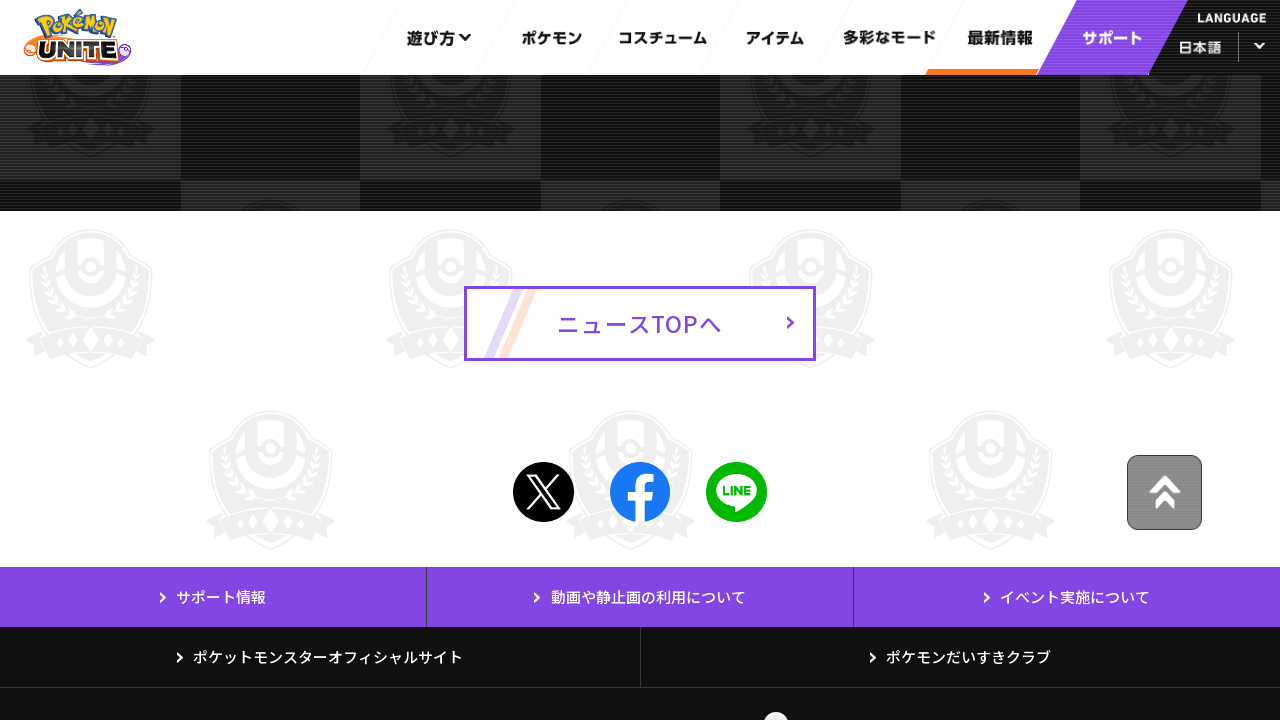

Waited 2 seconds for article page to fully render
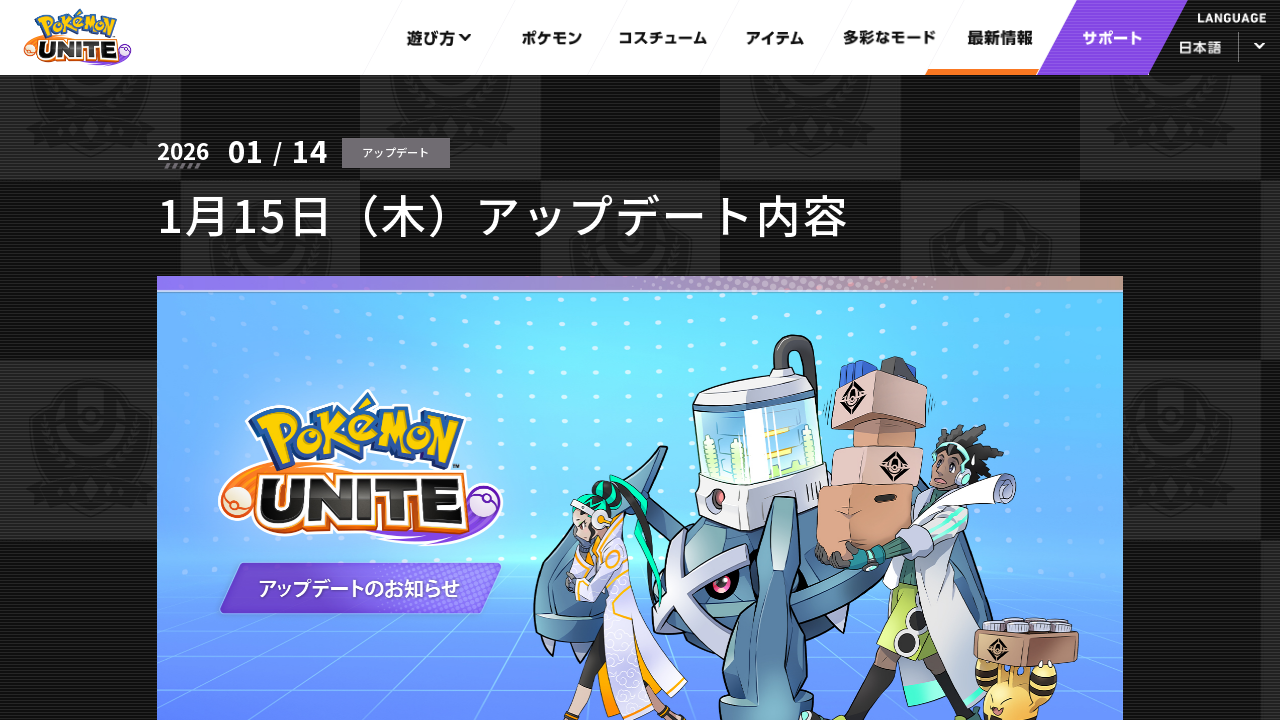

Verified article page loaded by confirming table element is present
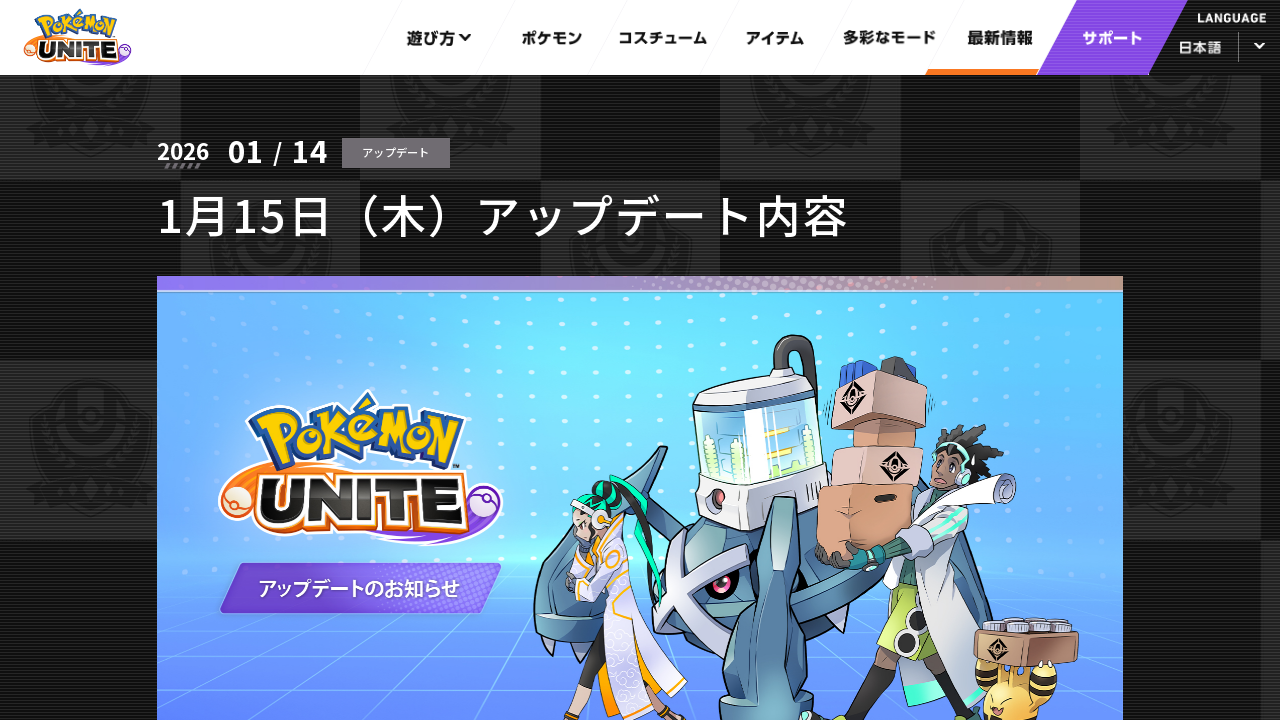

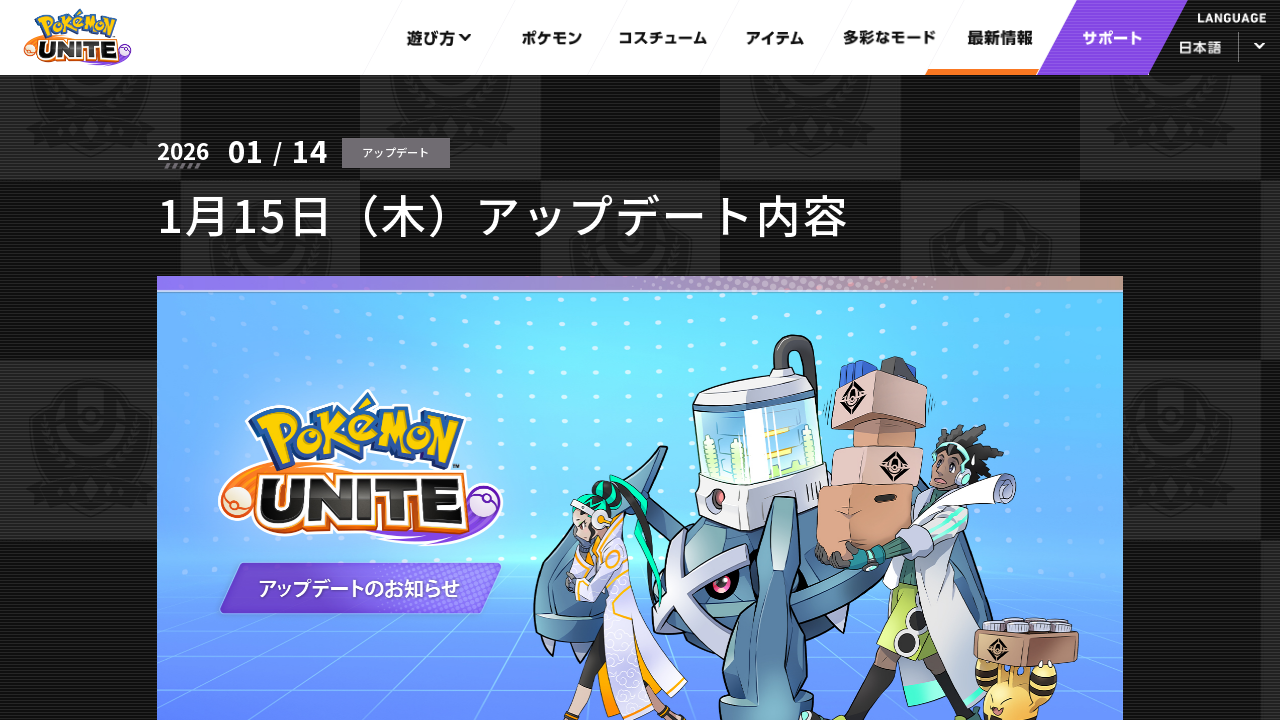